Tests opening a new browser window by navigating to a page, opening a new window, navigating to another page in the new window, and verifying that two window handles exist.

Starting URL: https://the-internet.herokuapp.com/windows

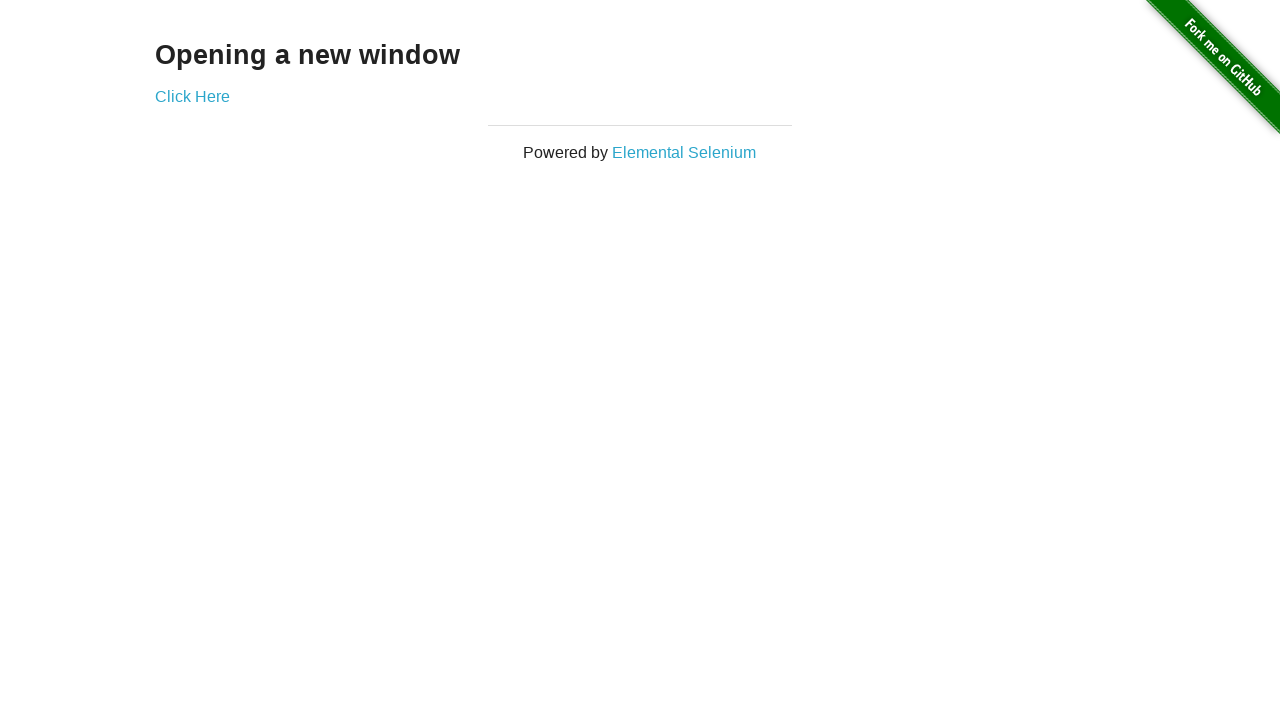

Opened a new browser window/page in the context
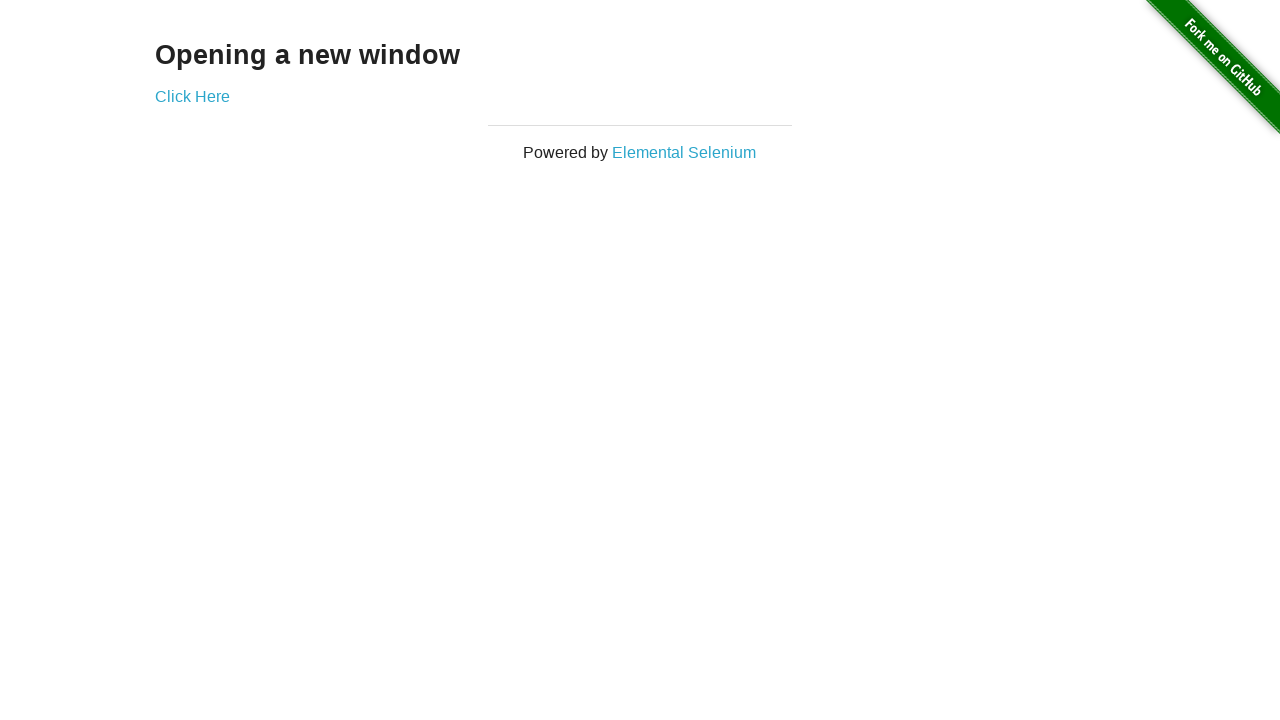

Navigated new window to https://the-internet.herokuapp.com/typos
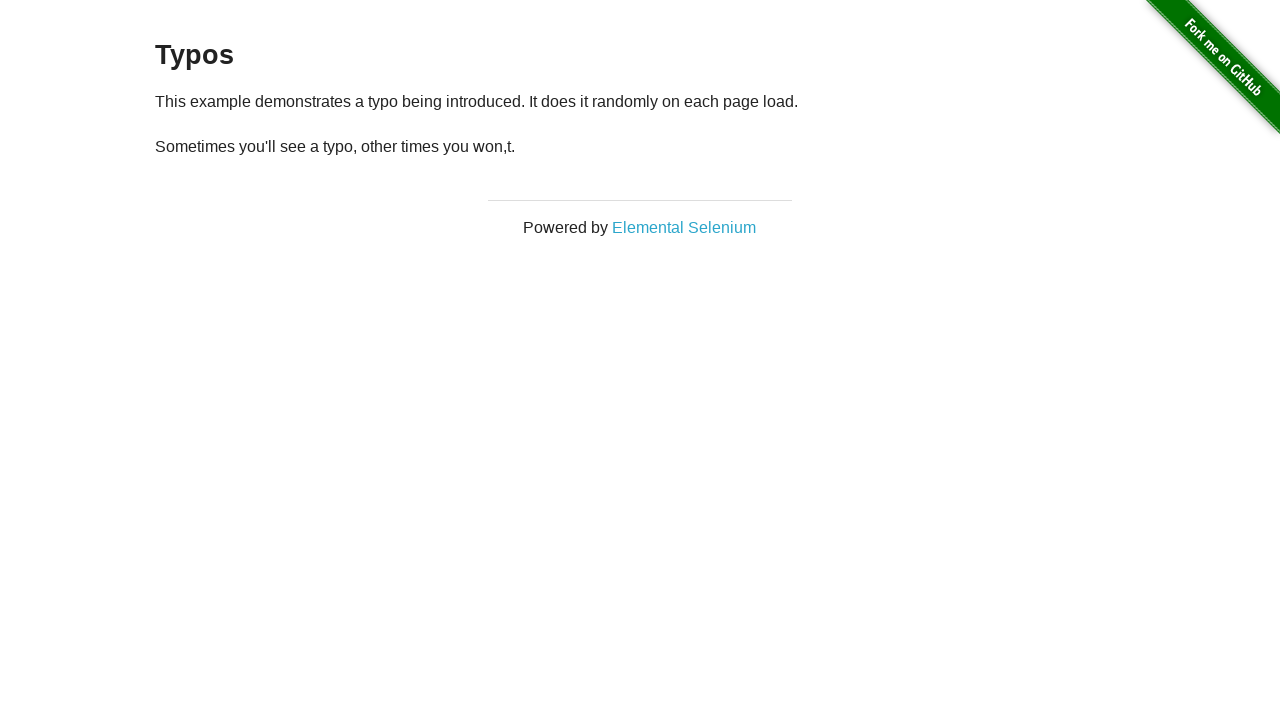

Verified that two window handles exist (context has 2 pages)
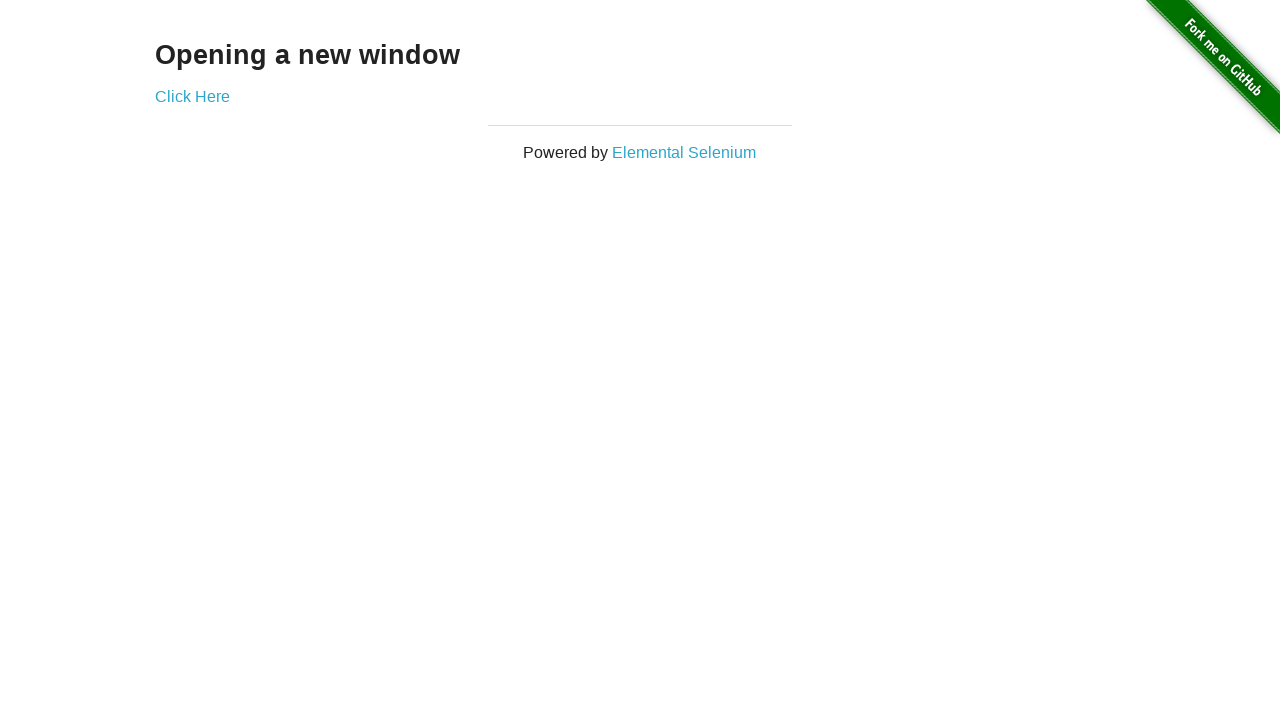

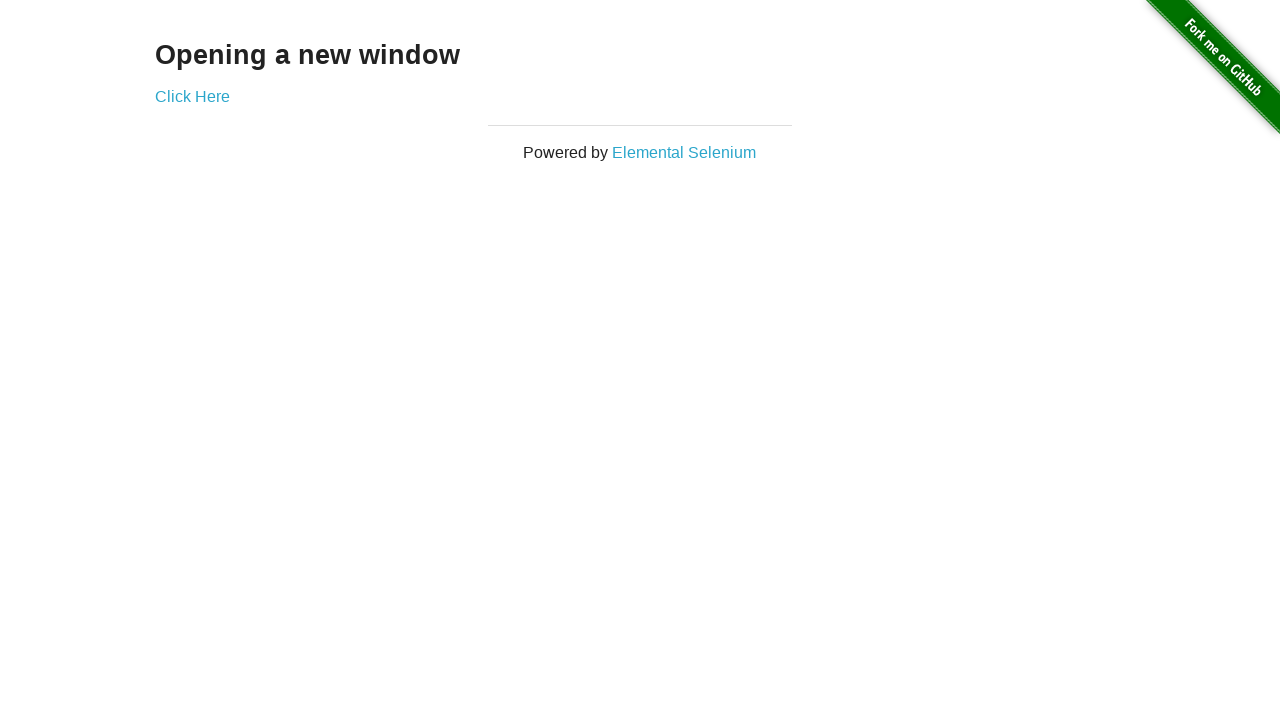